Tests cookie management by reading existing cookies, adding a new cookie, and deleting a cookie while refreshing the display.

Starting URL: https://bonigarcia.dev/selenium-webdriver-java/cookies.html

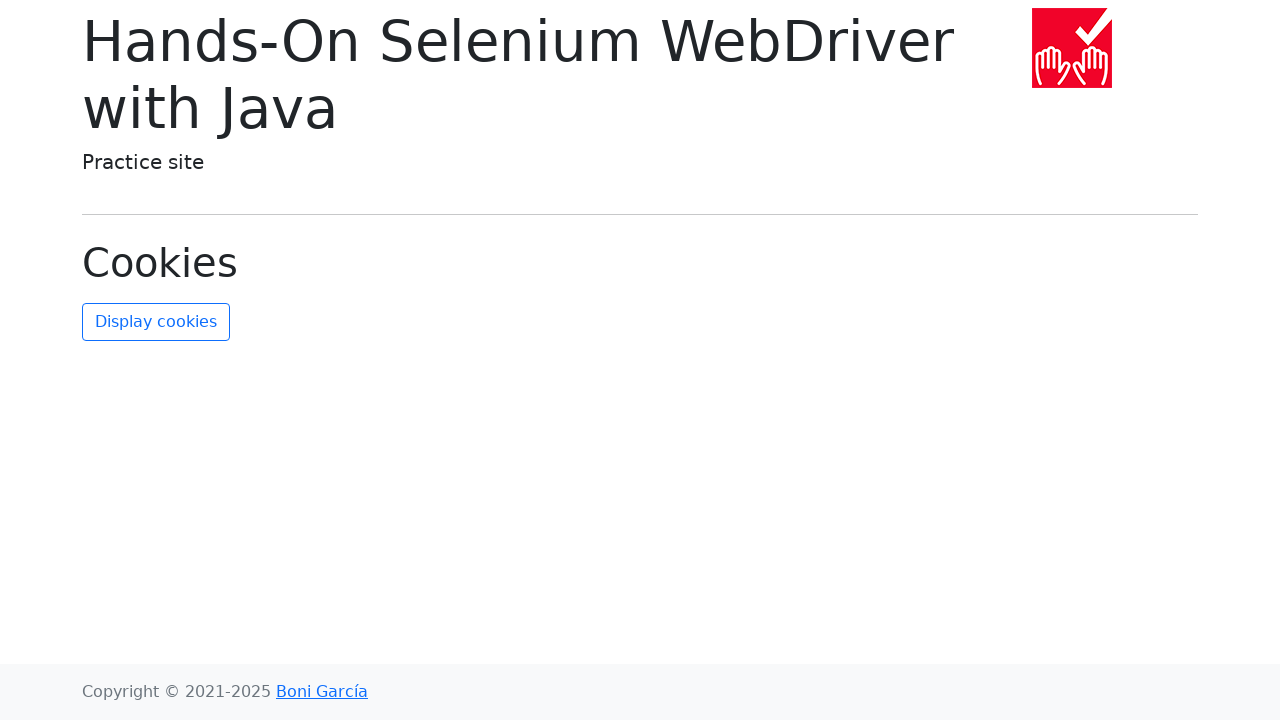

Waited for refresh-cookies button to load
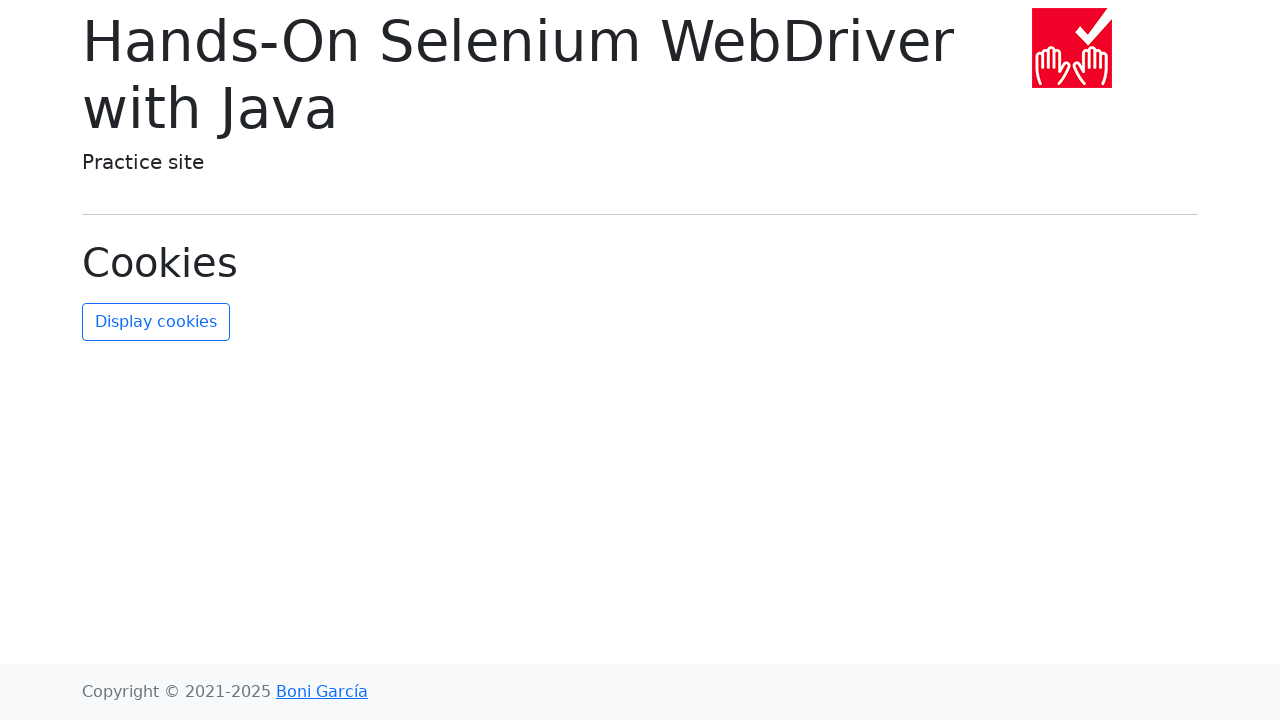

Retrieved all cookies from context
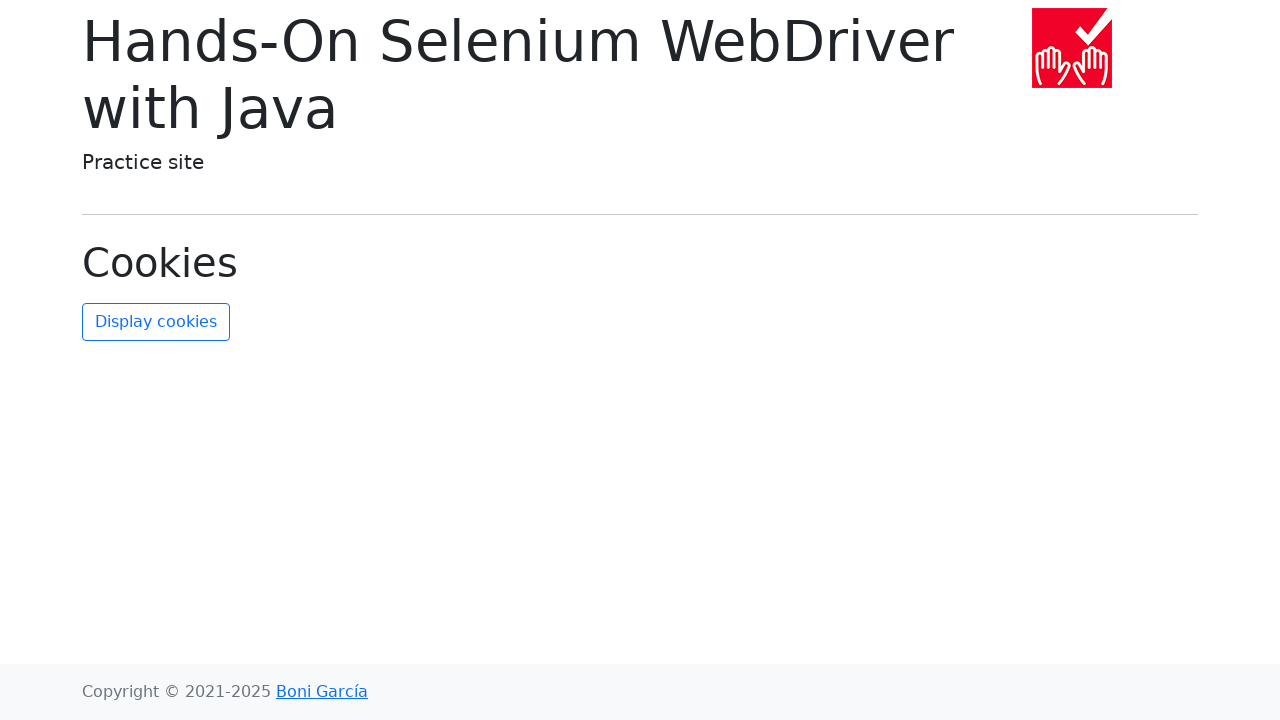

Verified that exactly 2 cookies exist
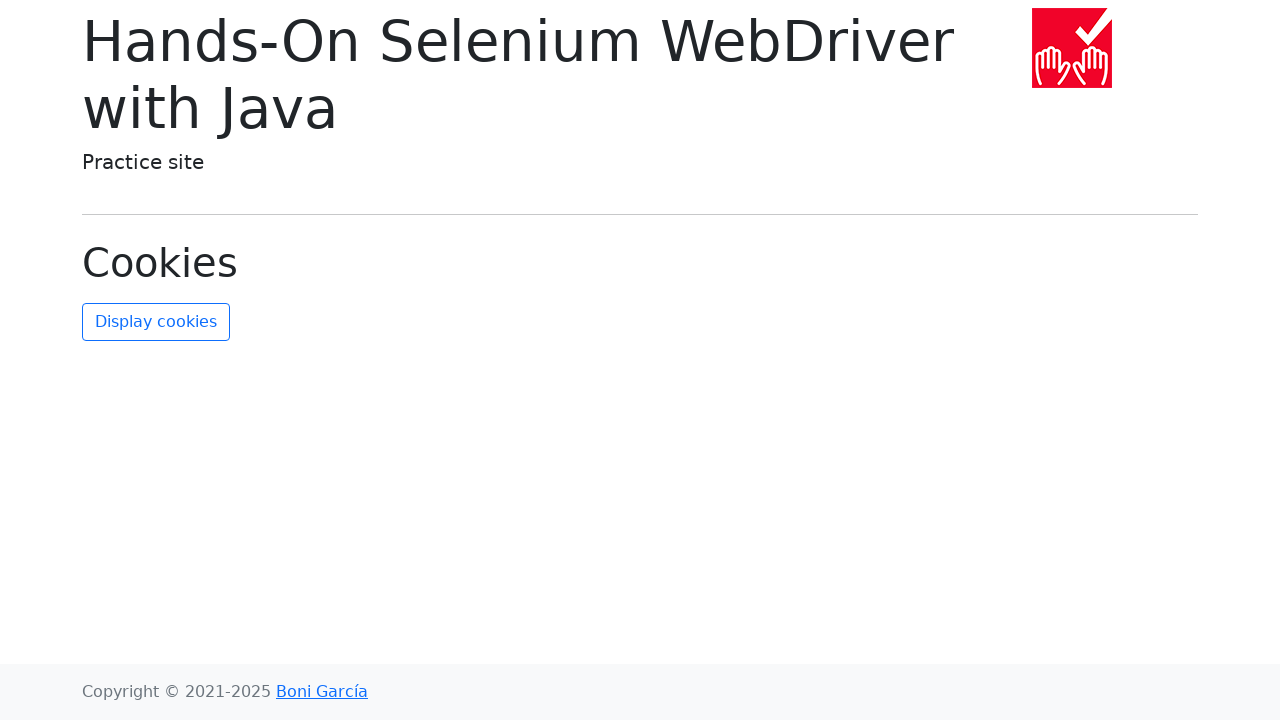

Clicked refresh-cookies button to display existing cookies at (156, 322) on #refresh-cookies
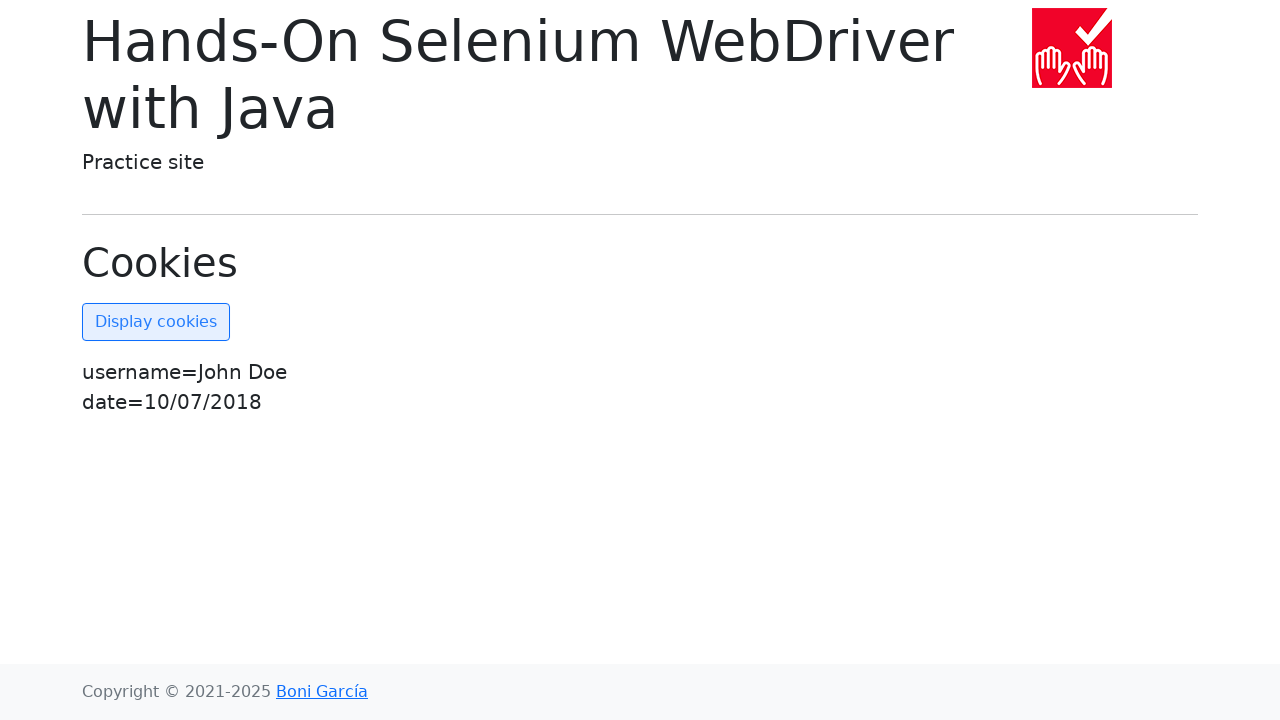

Added new cookie with name 'new-cookie-key' and value 'new-cookie-value'
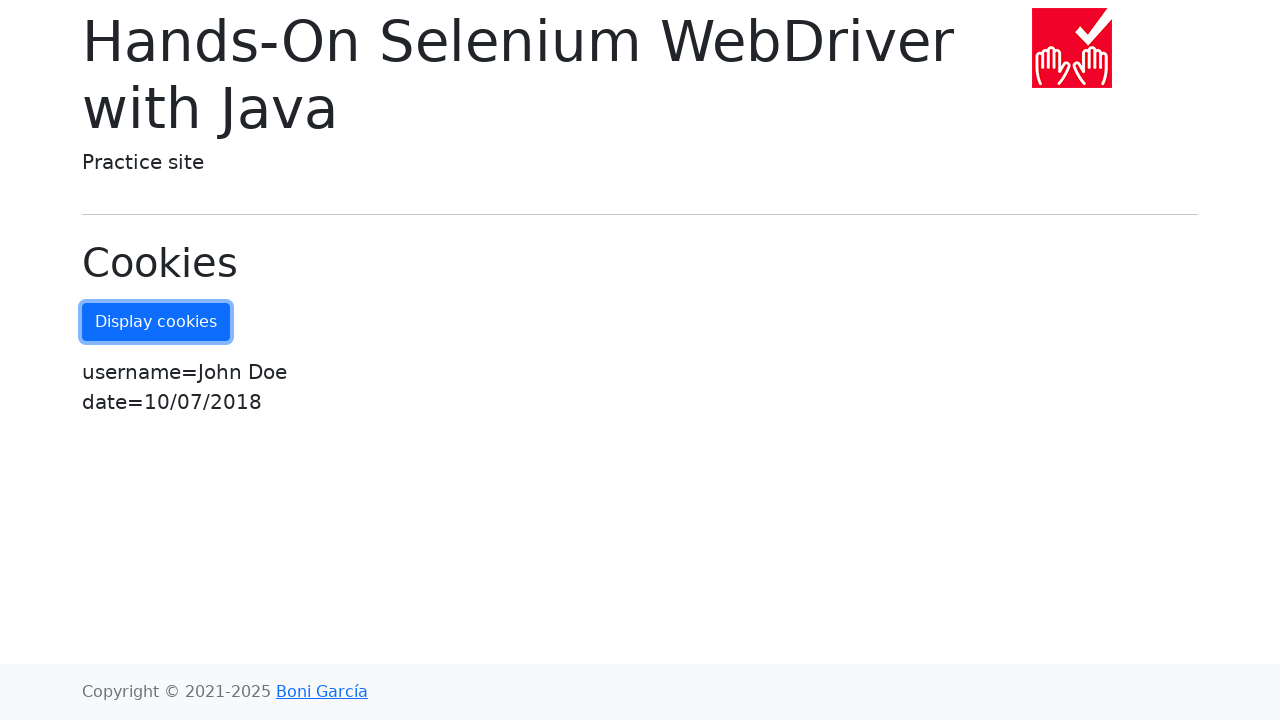

Clicked refresh-cookies button to display updated cookies list with new cookie at (156, 322) on #refresh-cookies
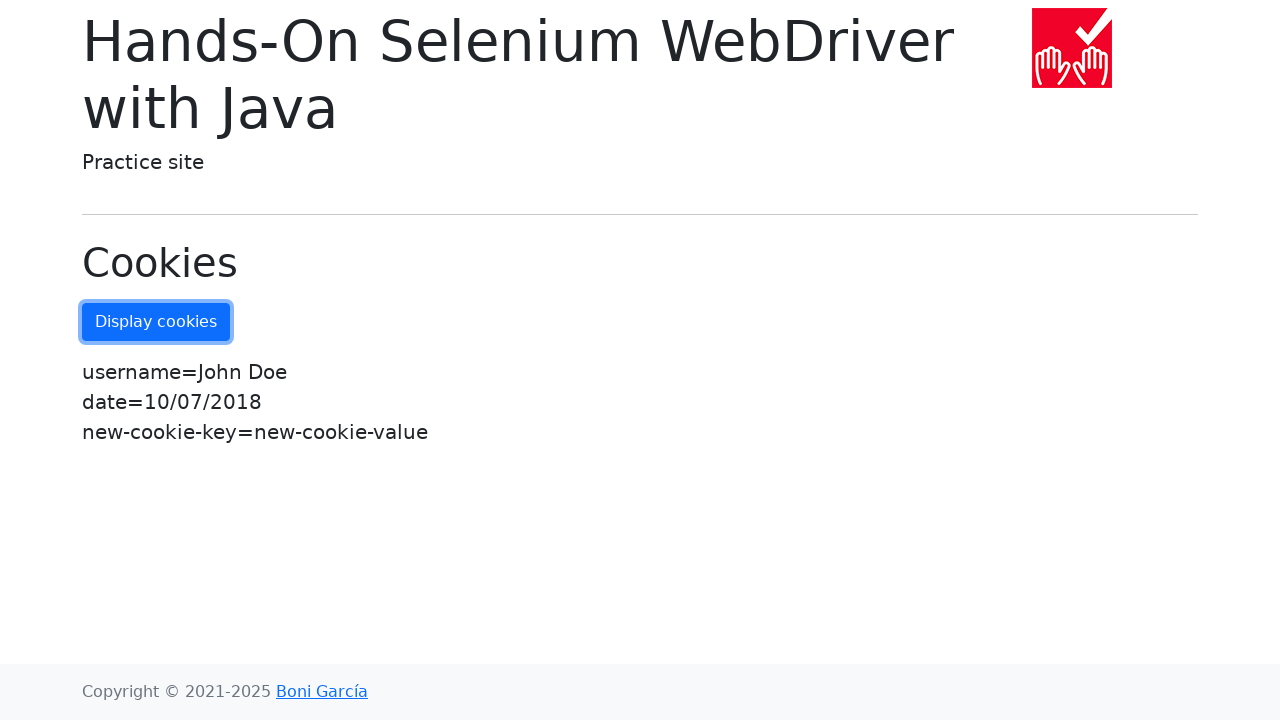

Retrieved all cookies before deletion
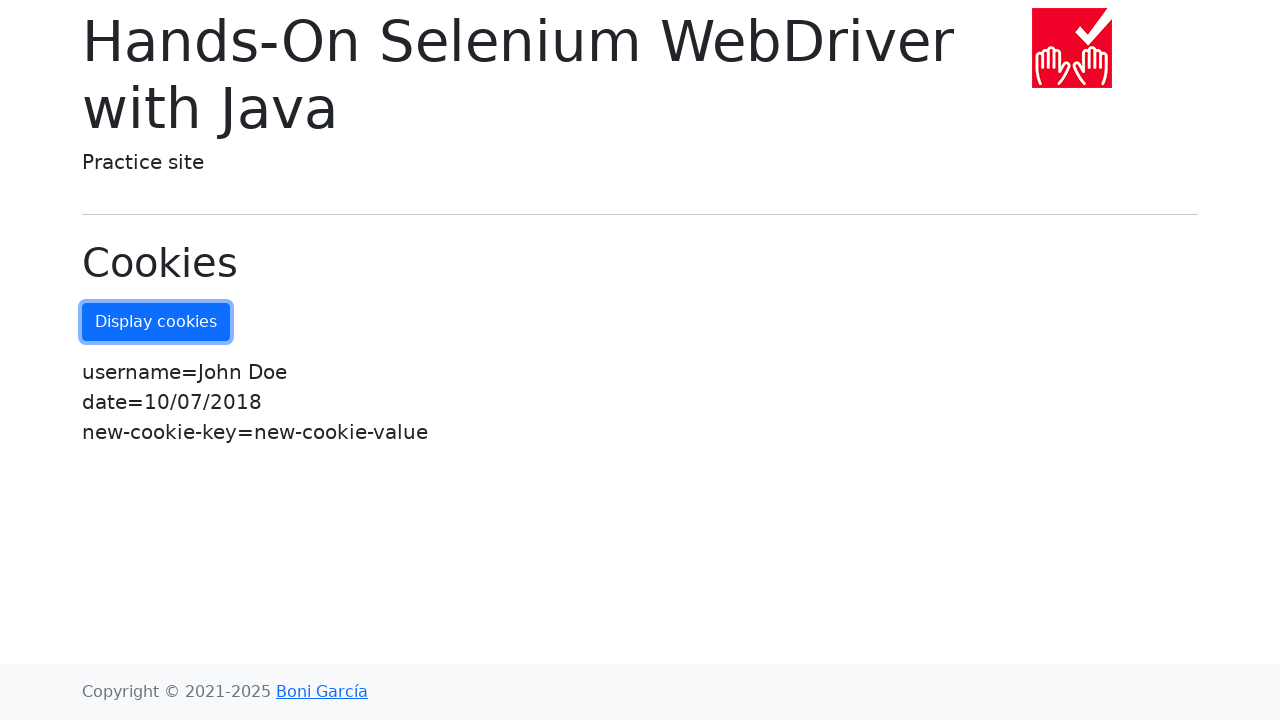

Cleared all cookies from context
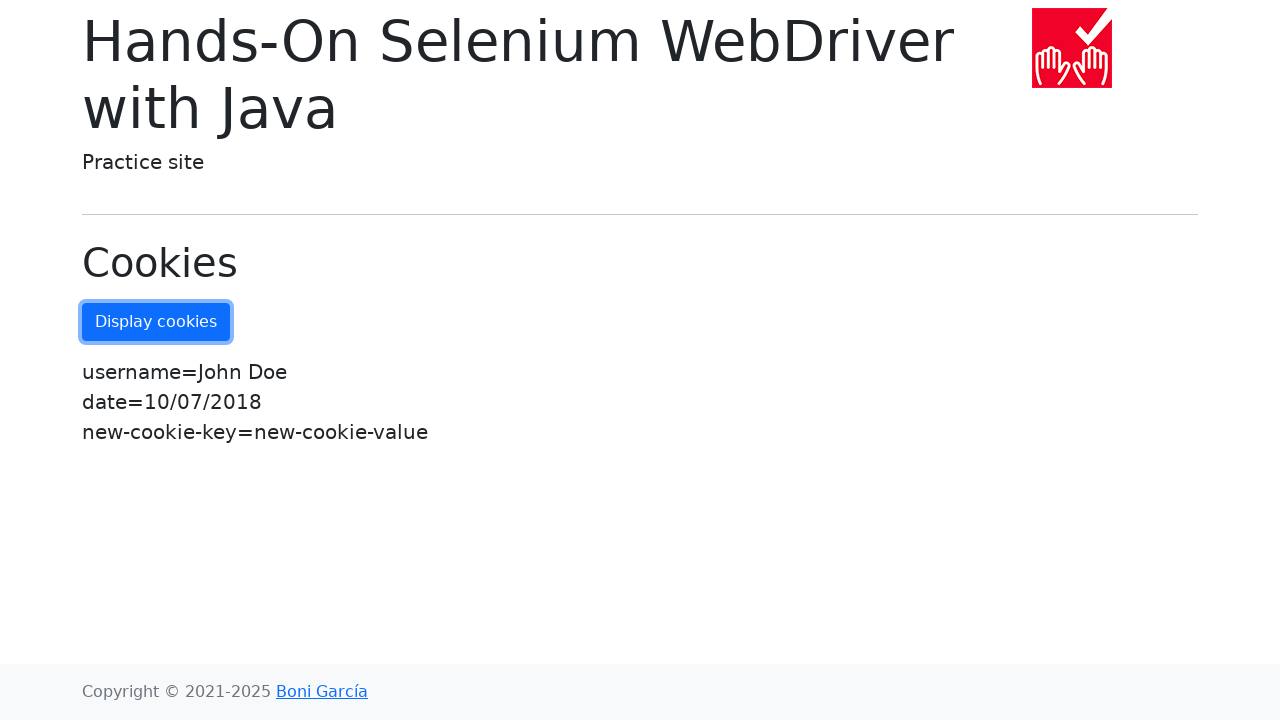

Filtered out 'username' cookie from the list
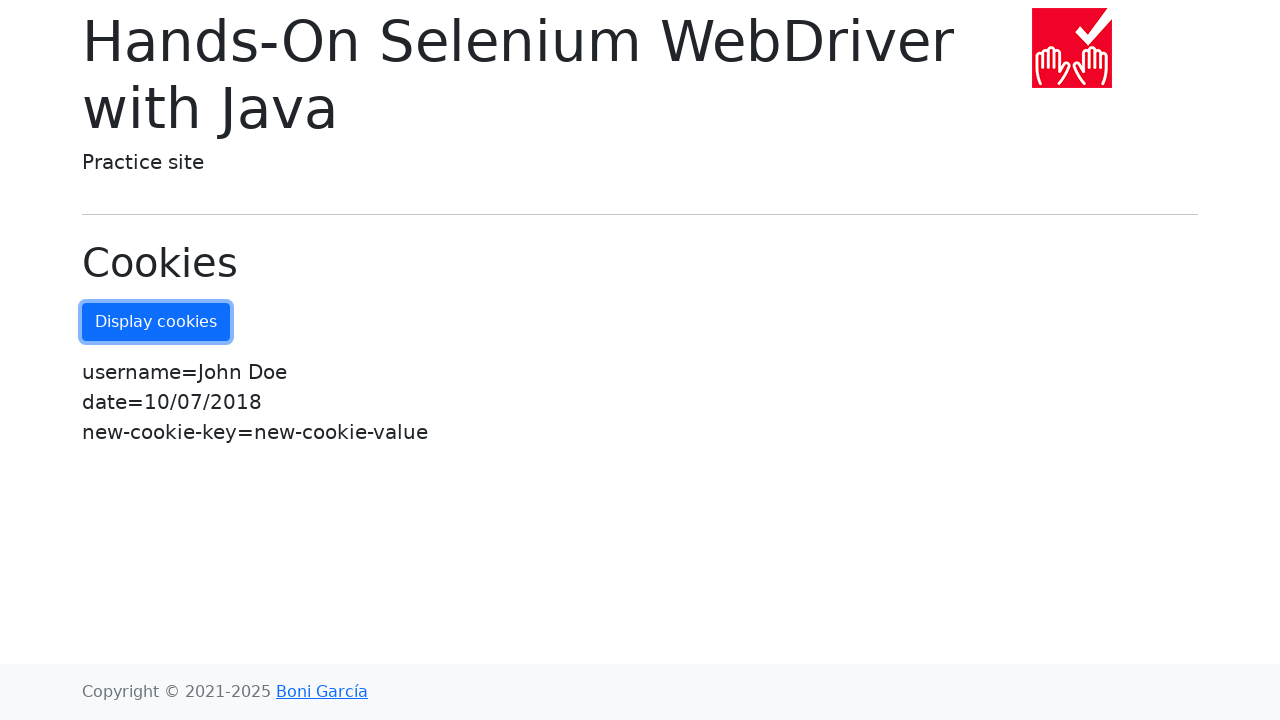

Re-added remaining cookies back to context (excluding 'username')
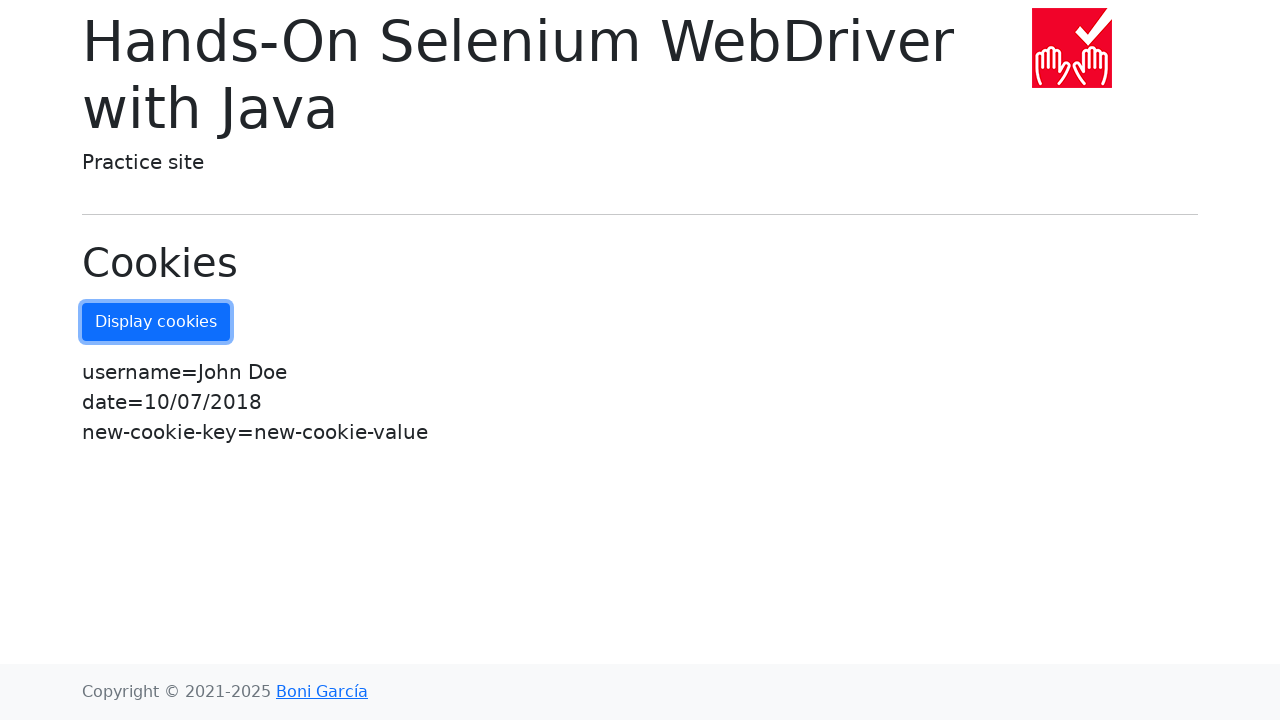

Clicked refresh-cookies button to display updated cookies list after deletion at (156, 322) on #refresh-cookies
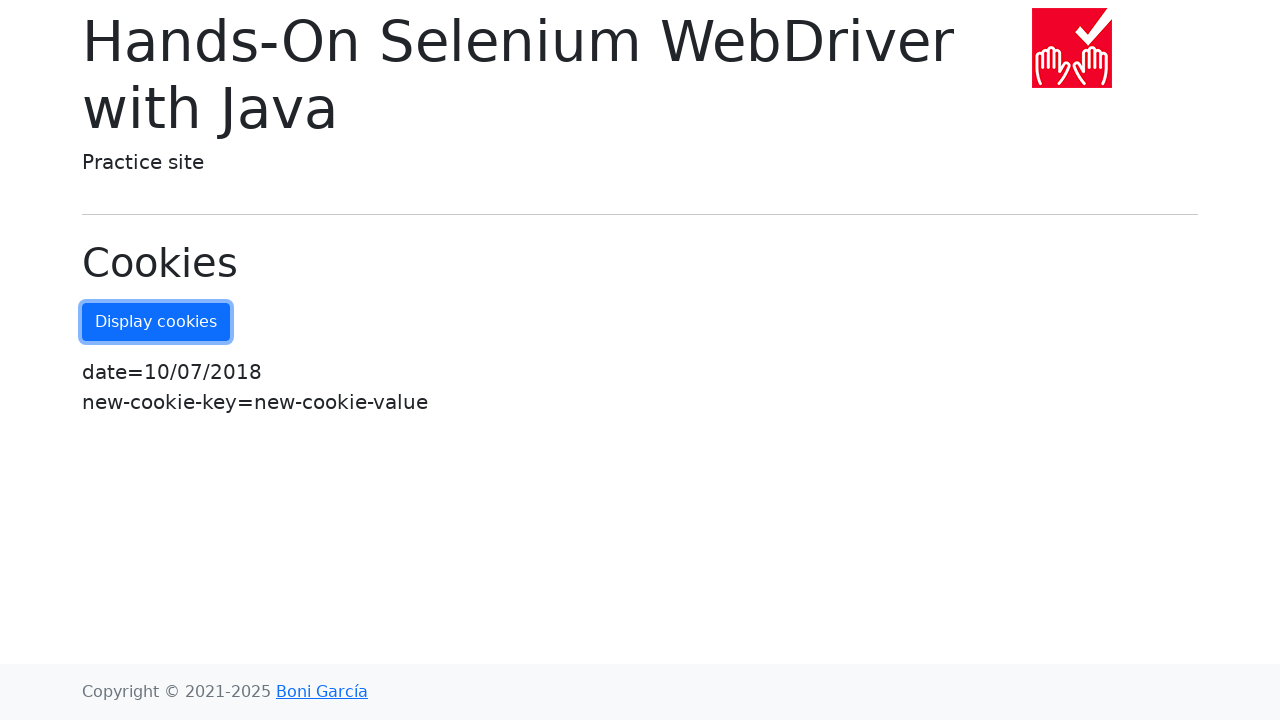

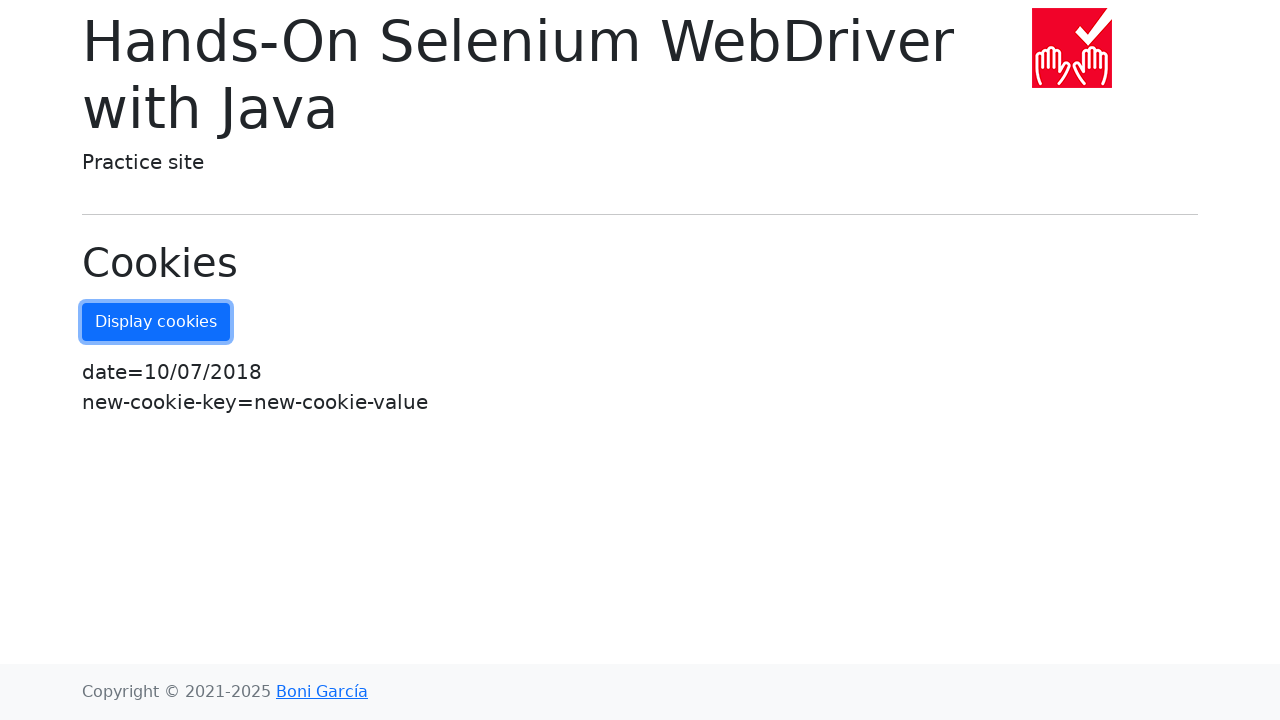